Tests standard click functionality by clicking the last "Click Me" button and verifying the dynamic click success message appears.

Starting URL: https://demoqa.com/buttons

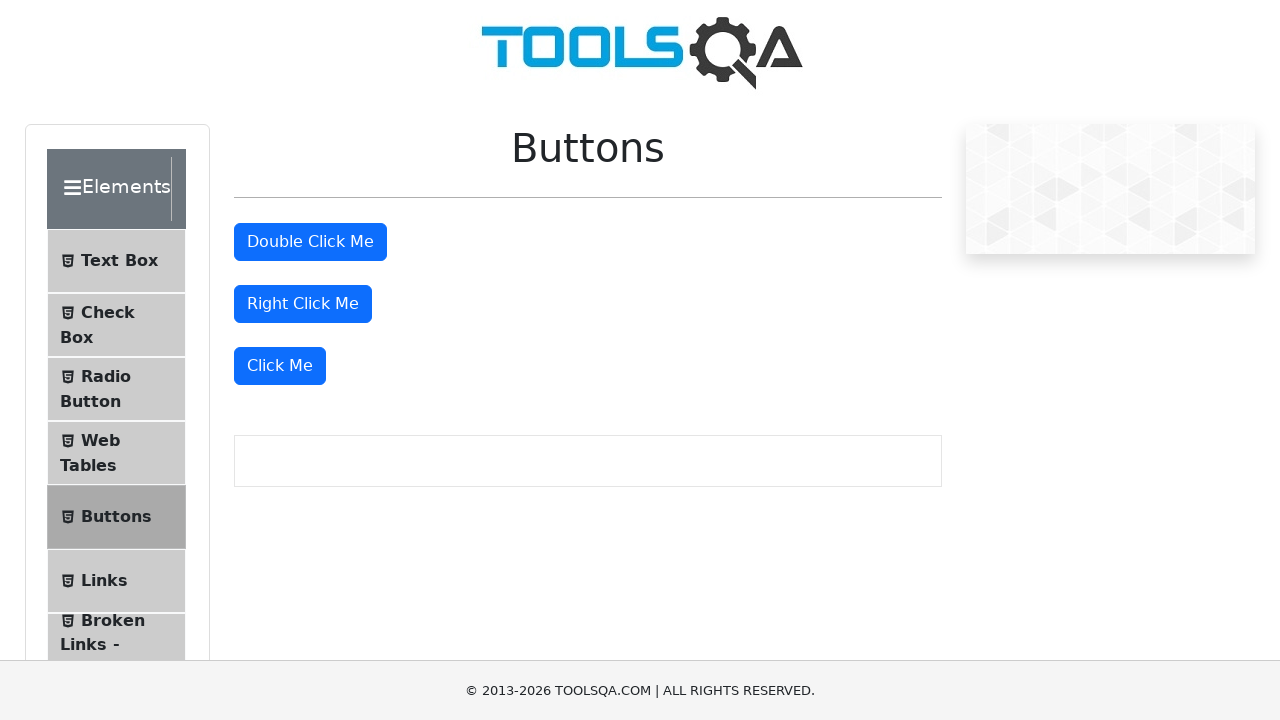

Clicked the last 'Click Me' button on the page at (280, 366) on (//button)[last()]
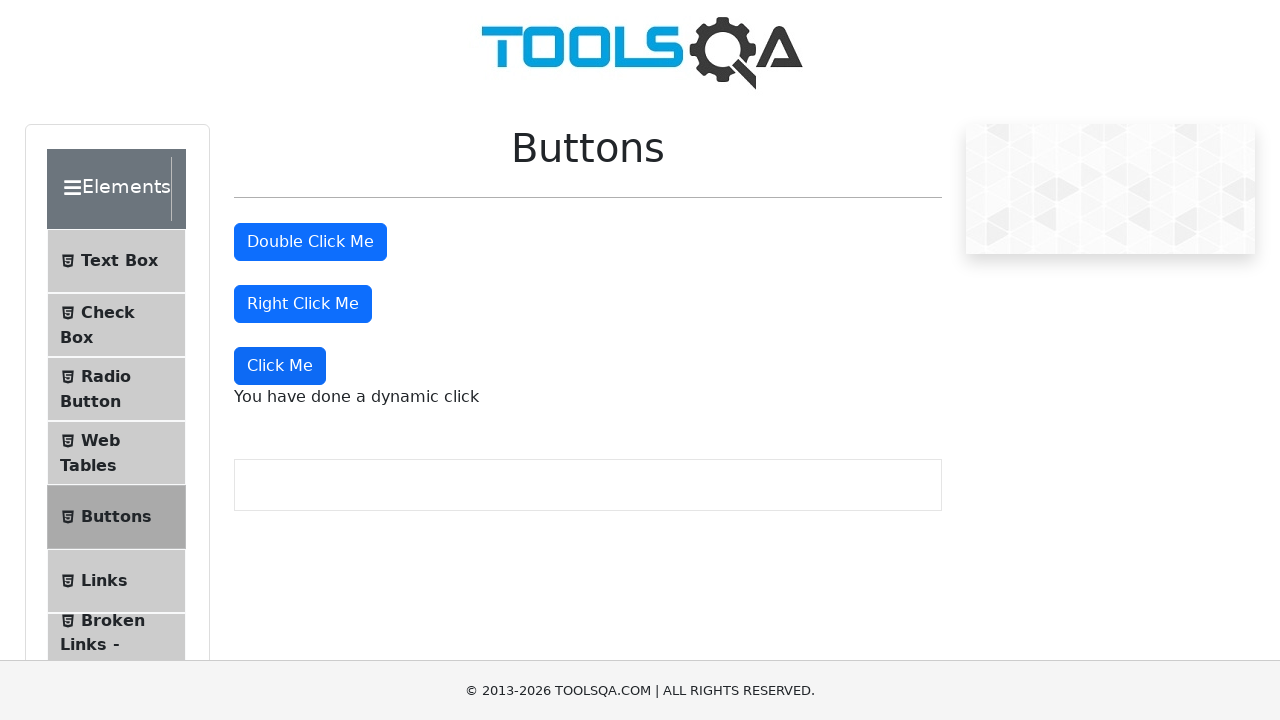

Dynamic click success message appeared and is visible
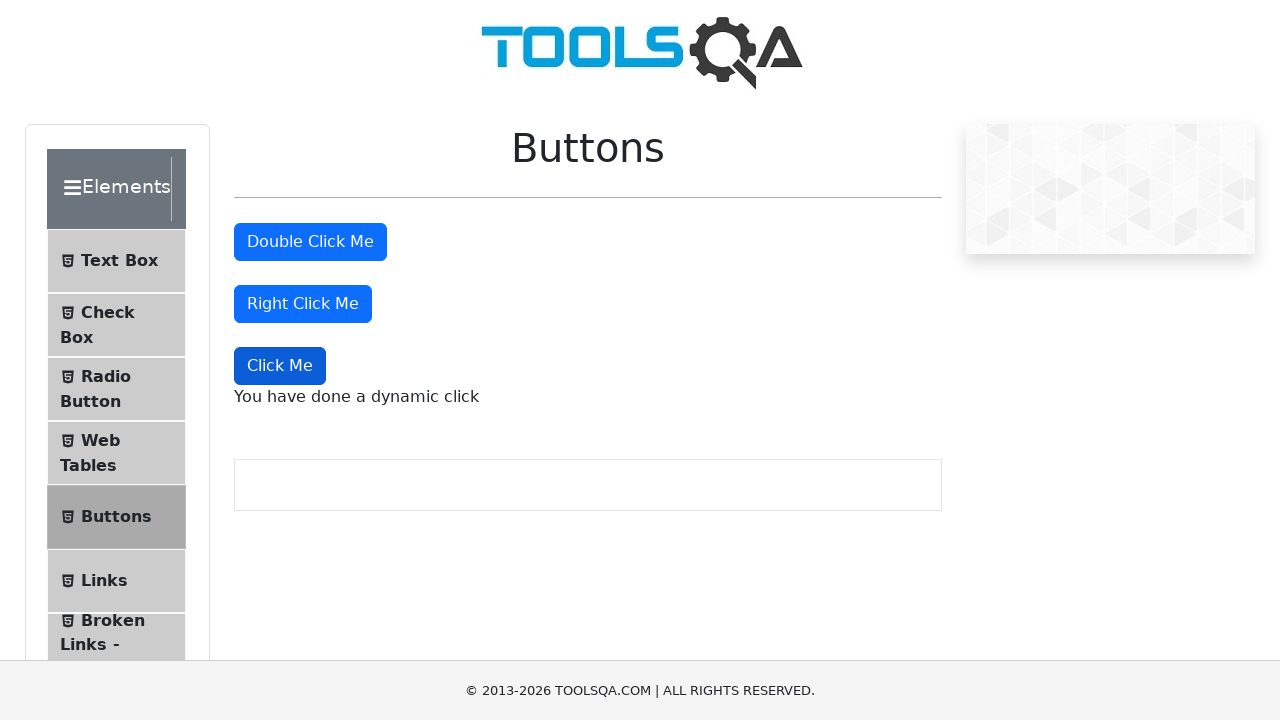

Verified success message displays 'You have done a dynamic click'
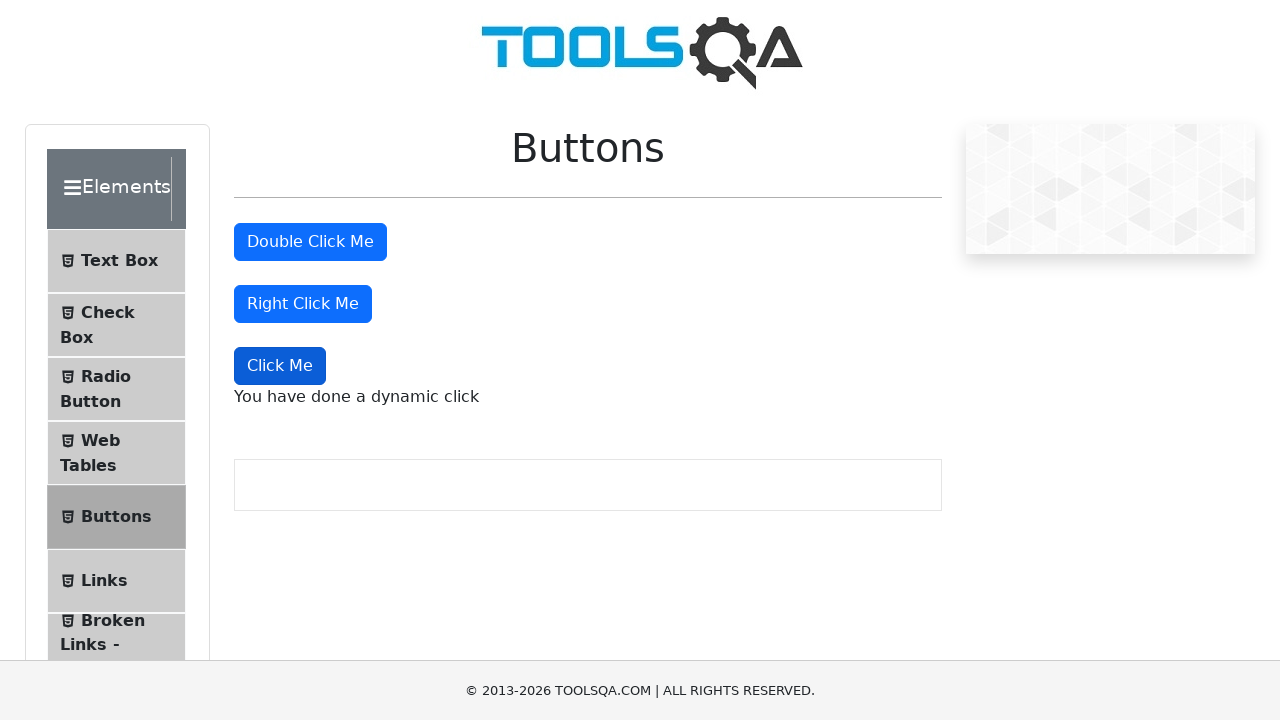

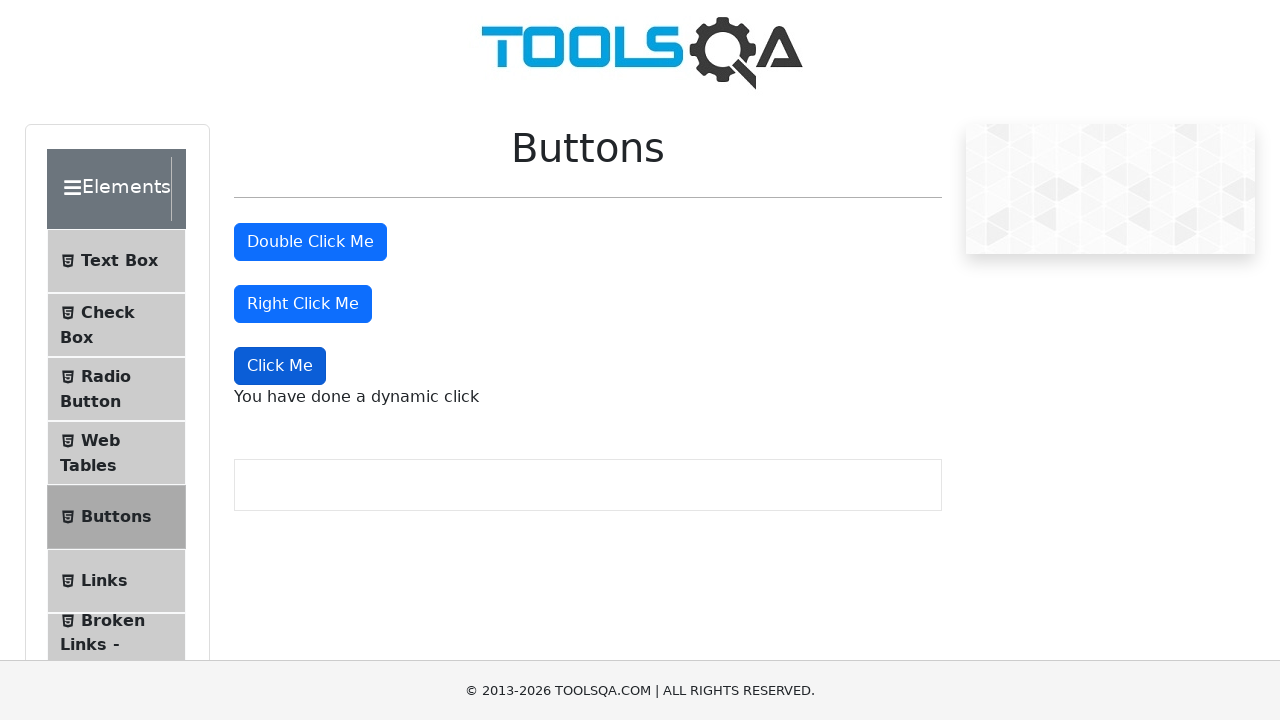